Tests calculator functionality by entering two numbers and clicking the calculate button to verify the result

Starting URL: http://nagcloudlab.github.io

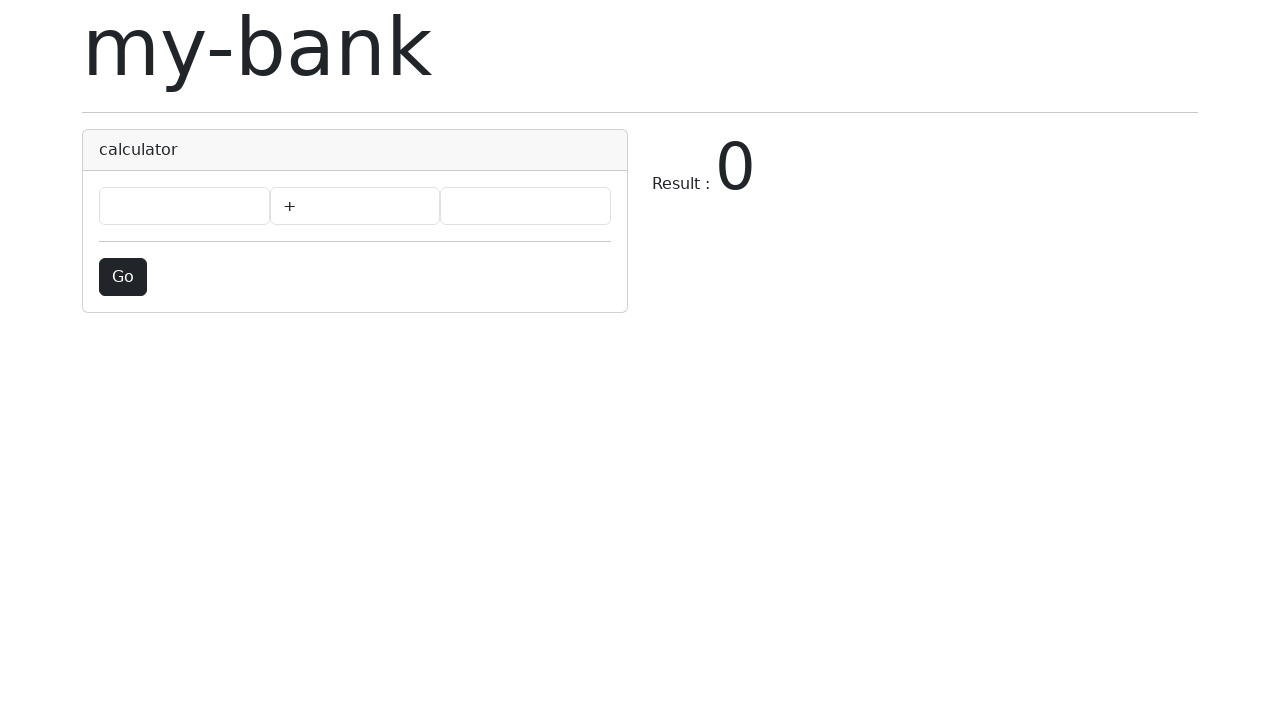

Filled first number input with '1' on #n1
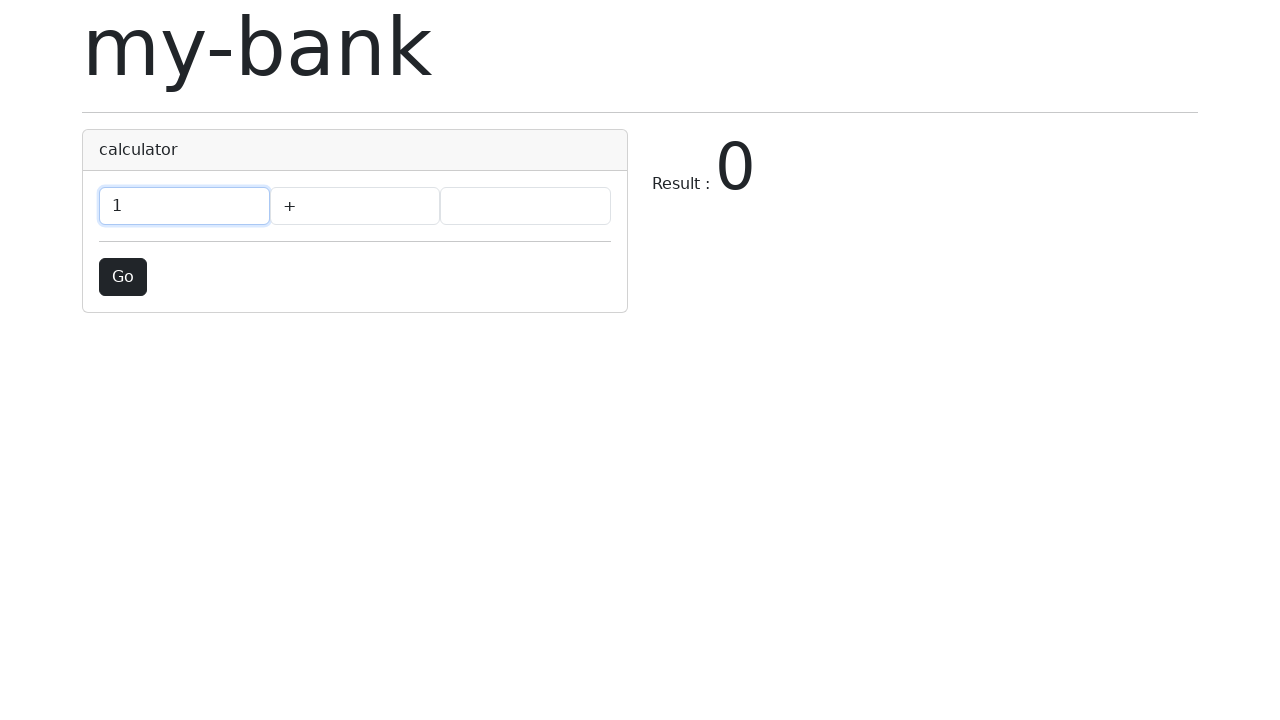

Filled second number input with '2' on #n2
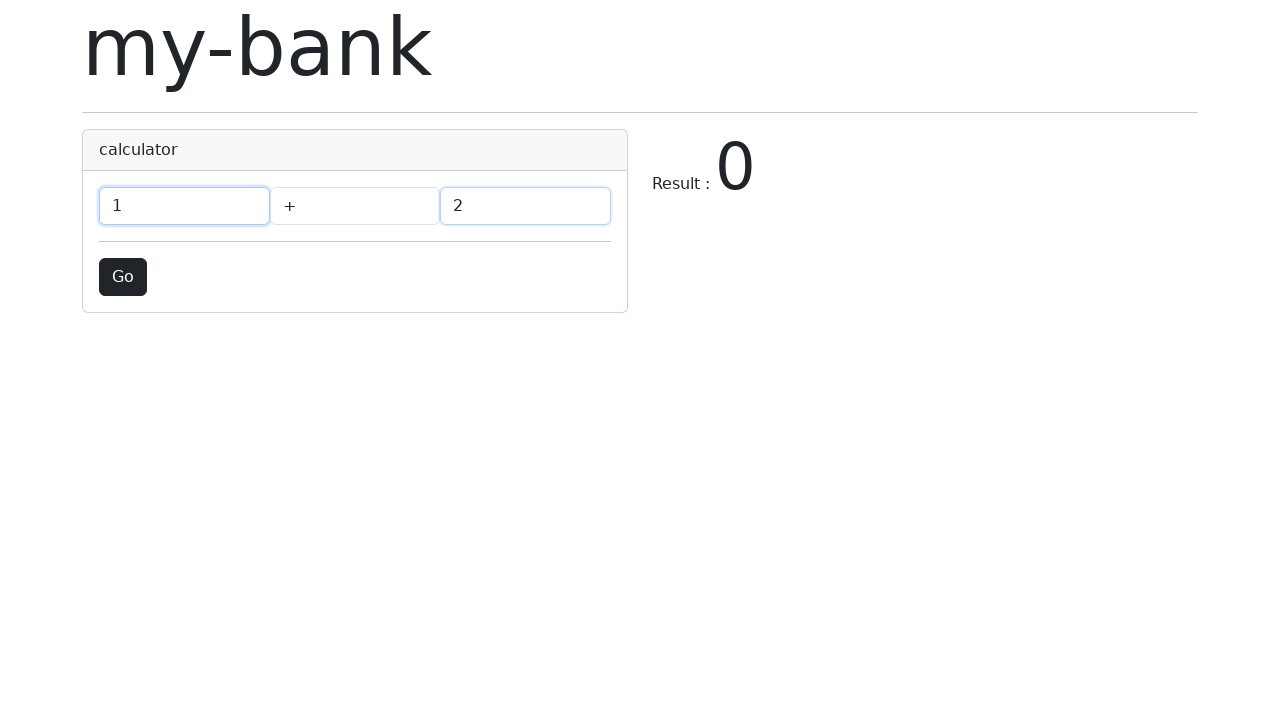

Clicked the calculate button at (123, 277) on #go
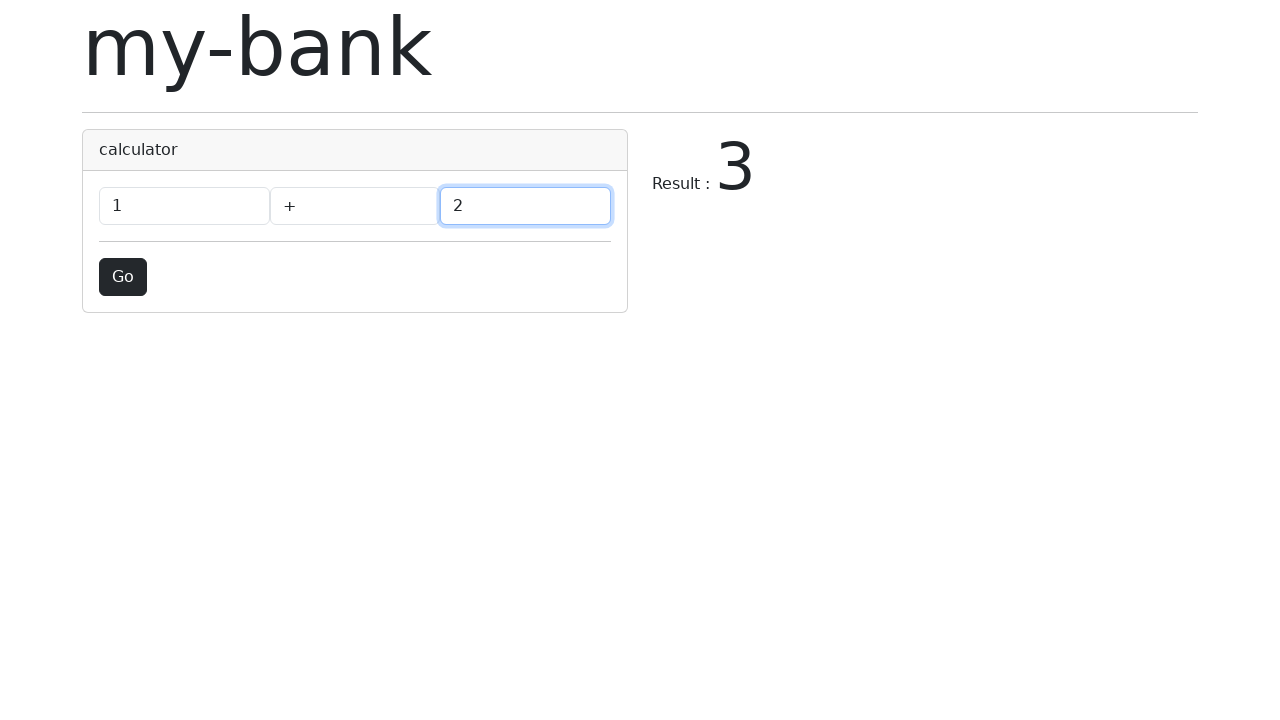

Located the result element
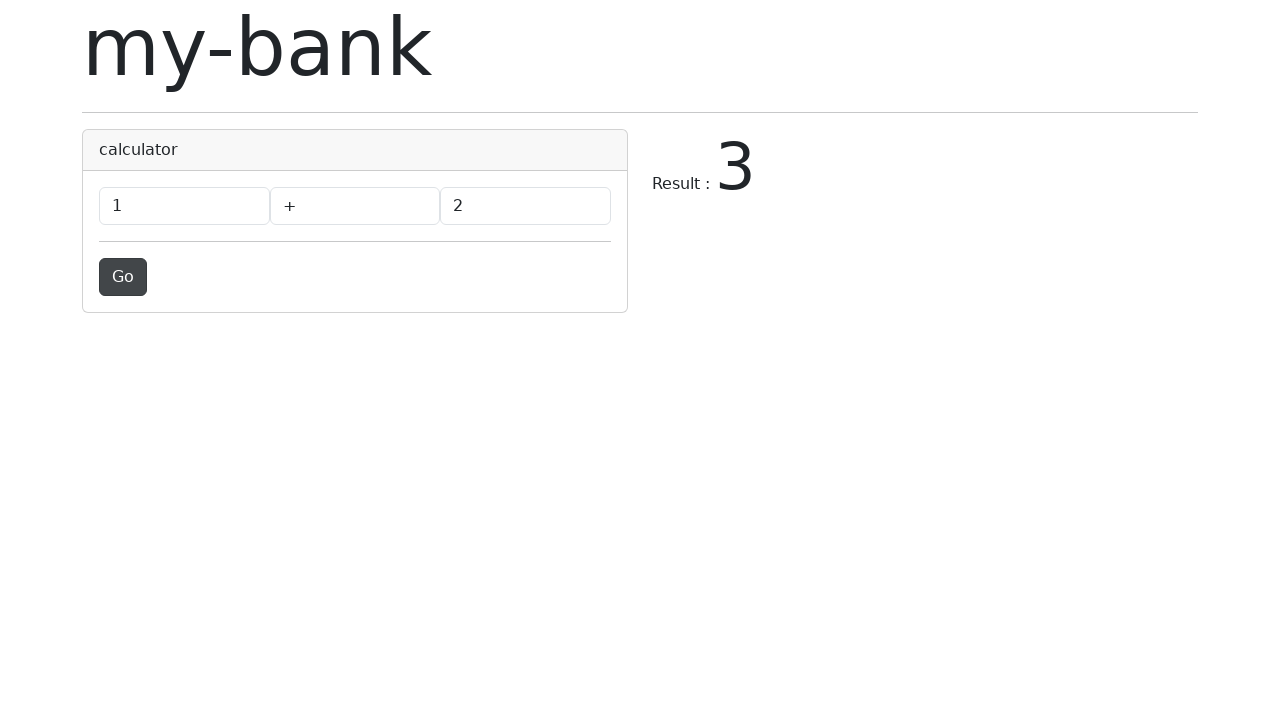

Retrieved result text content
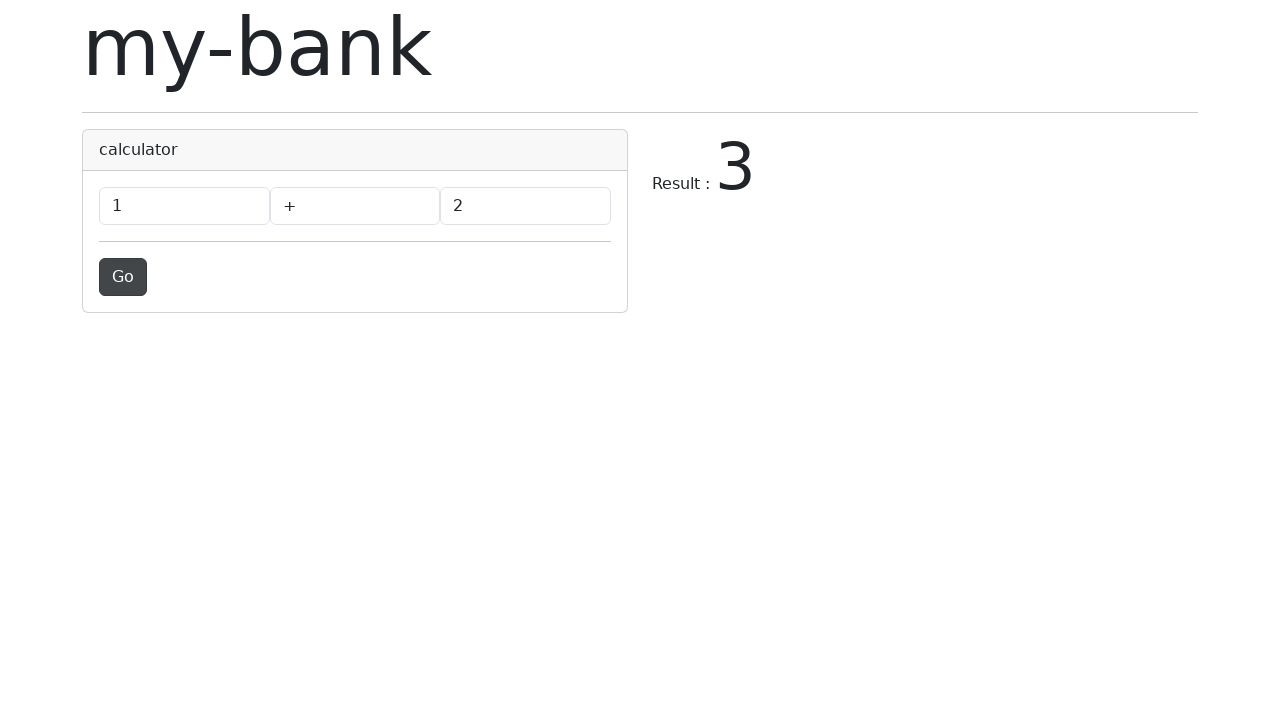

Verified calculation result equals '3'
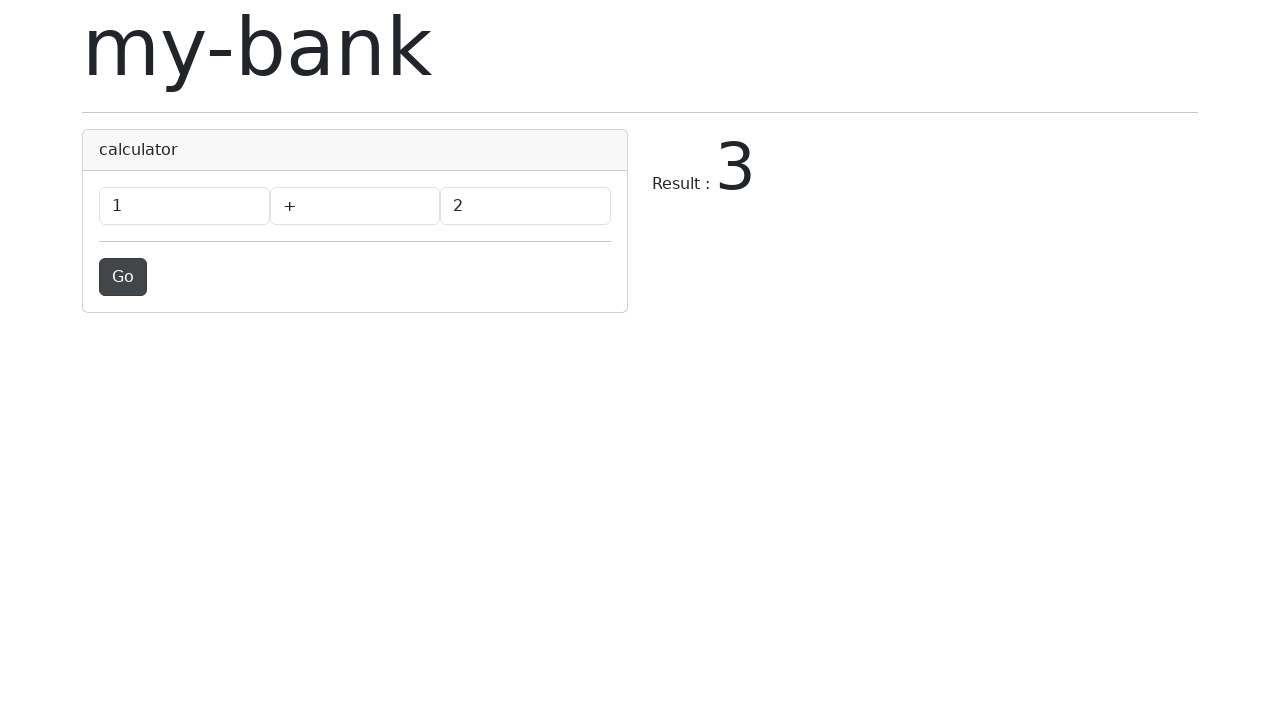

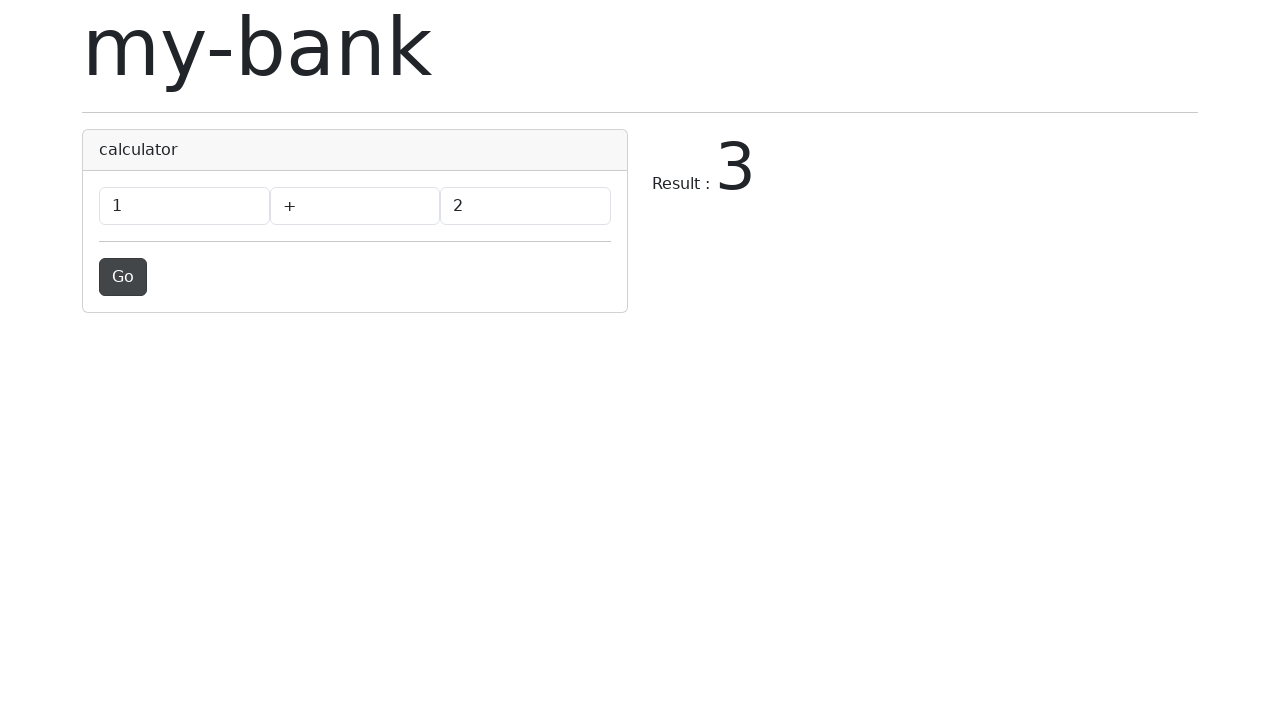